Navigates to a practice automation page and interacts with a web table by scrolling to it and verifying table structure

Starting URL: https://rahulshettyacademy.com/AutomationPractice/#

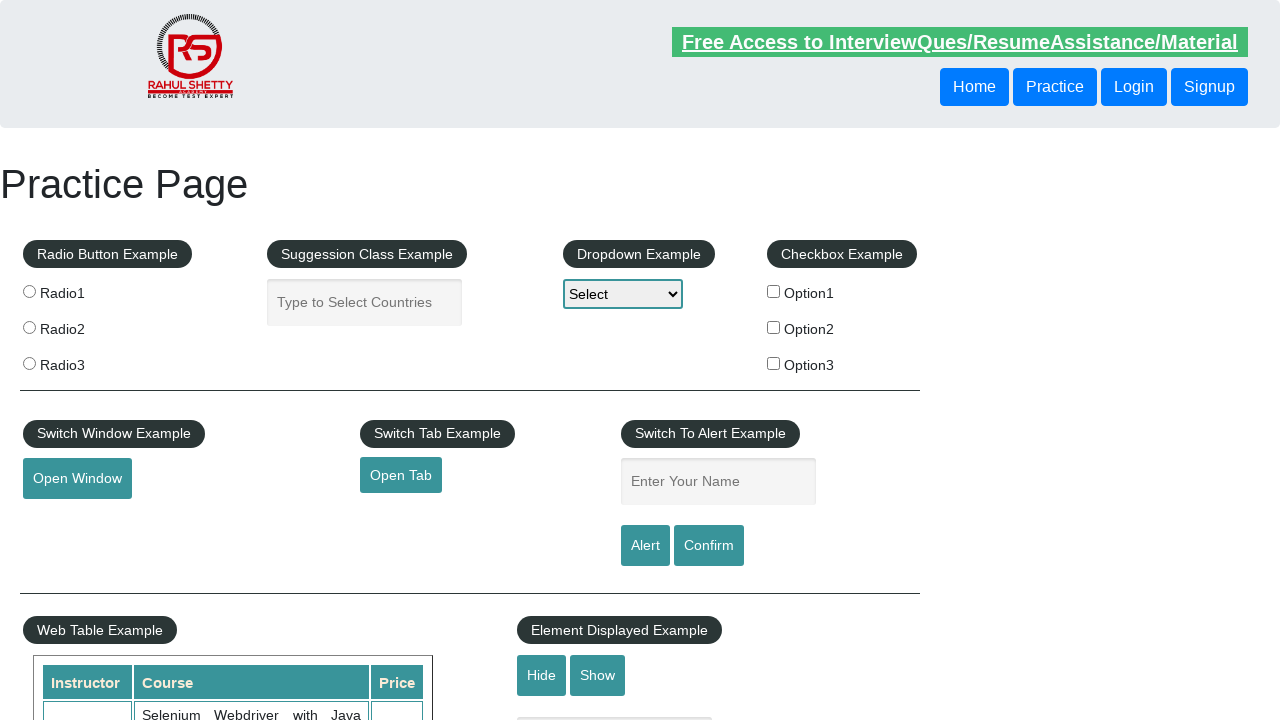

Scrolled down 550 pixels to reveal the web table
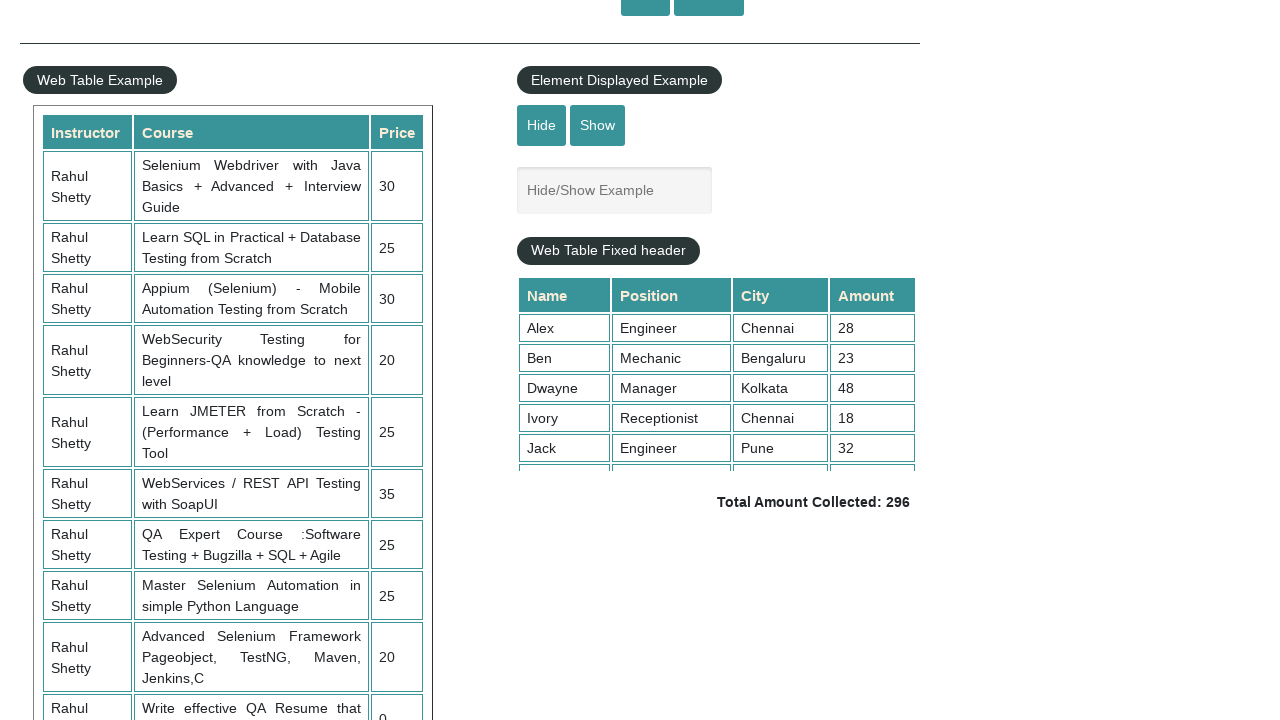

Web table with name 'courses' became visible
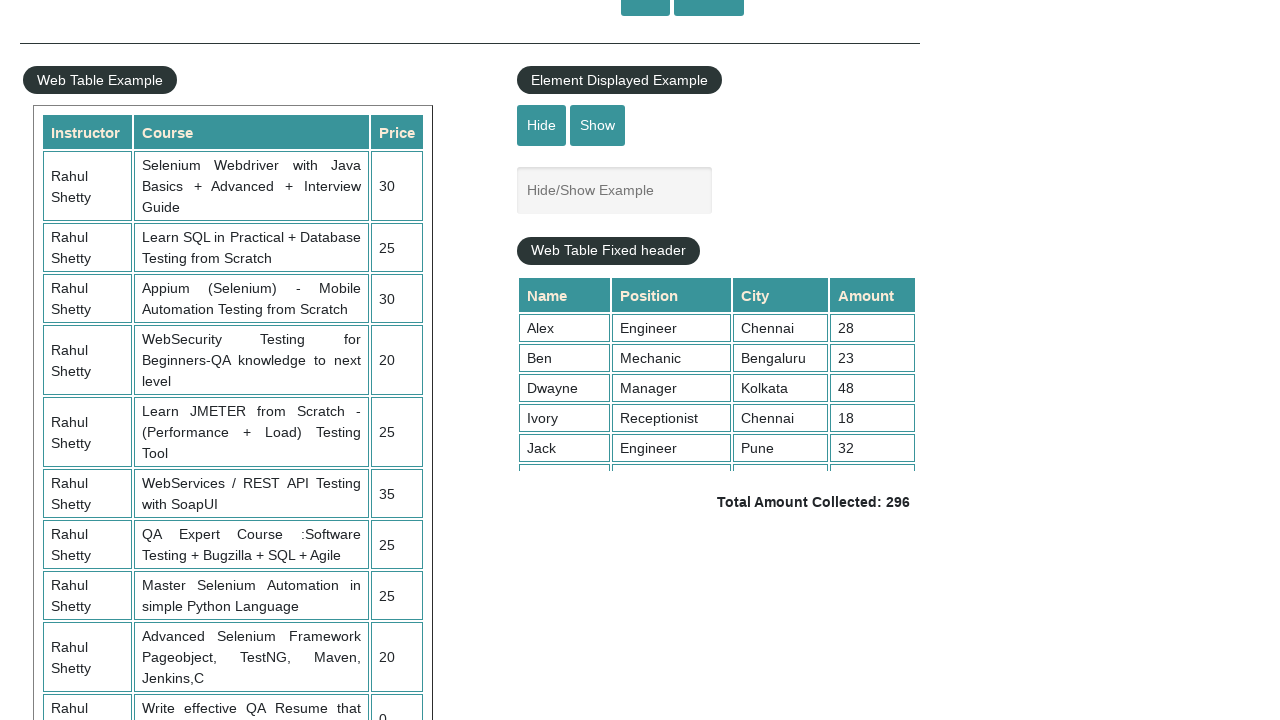

Located the courses table element
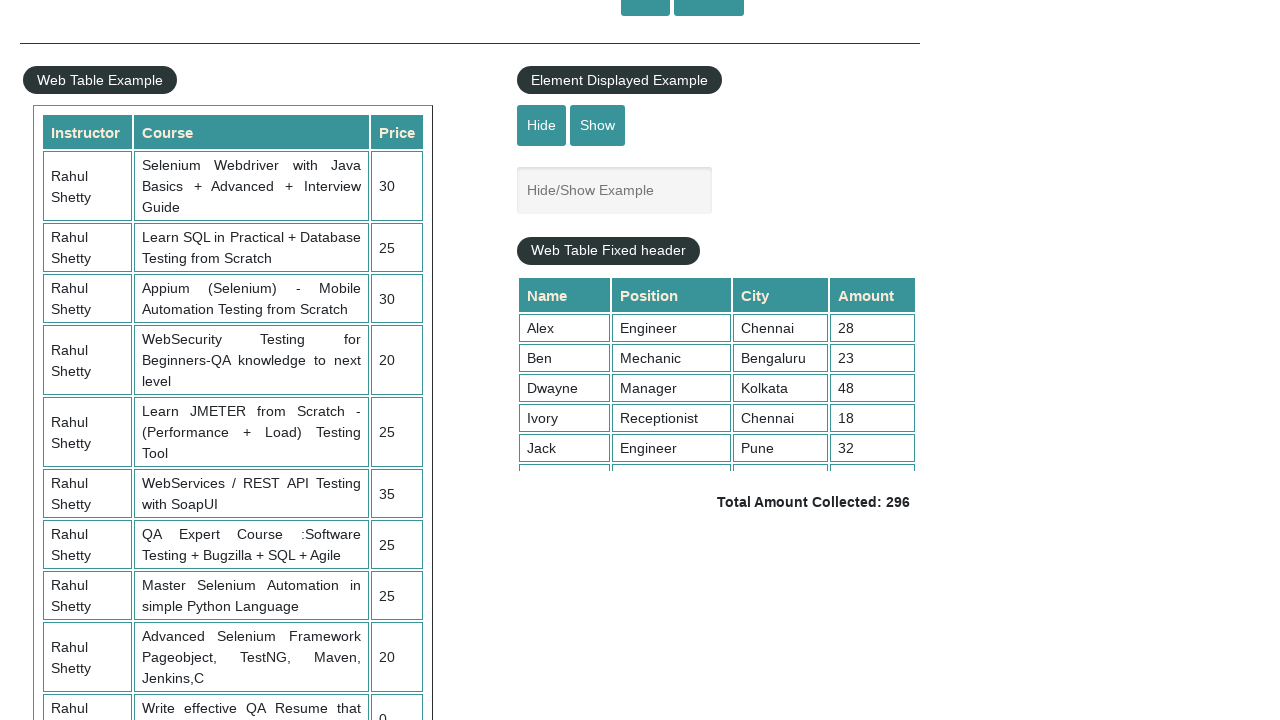

Retrieved table headers - found 3 header columns
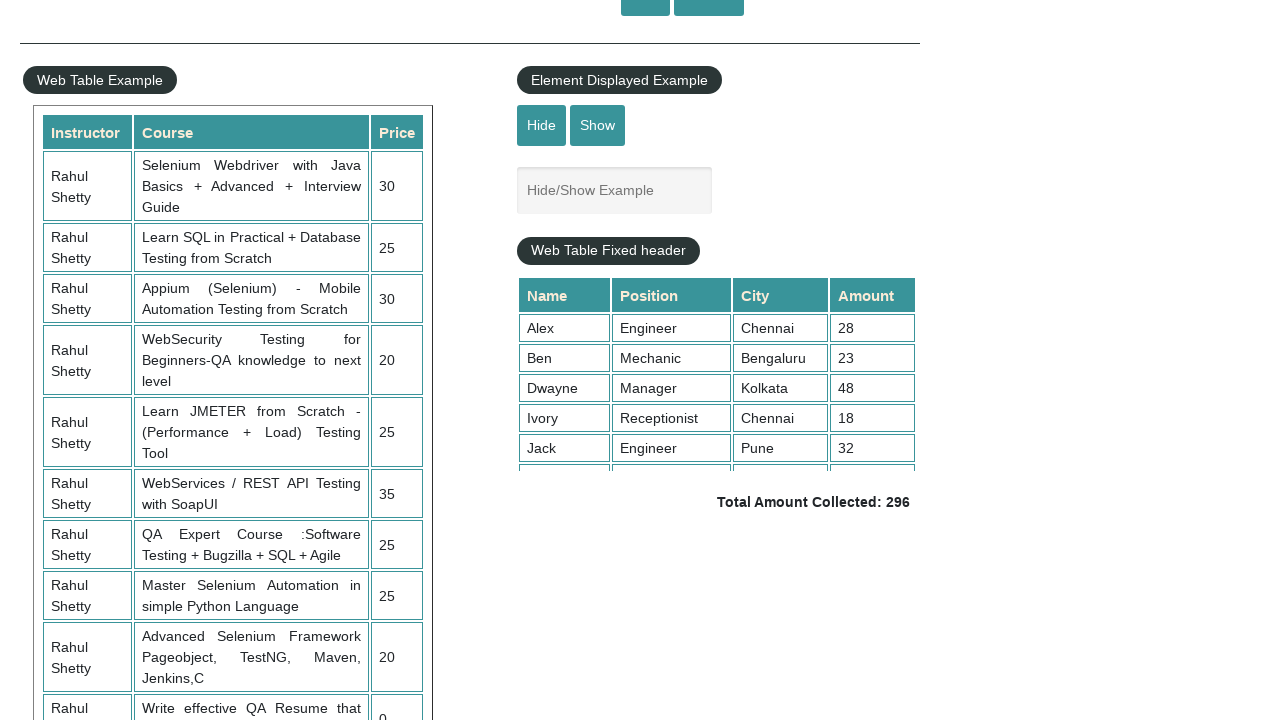

Retrieved all table rows - found 11 rows total
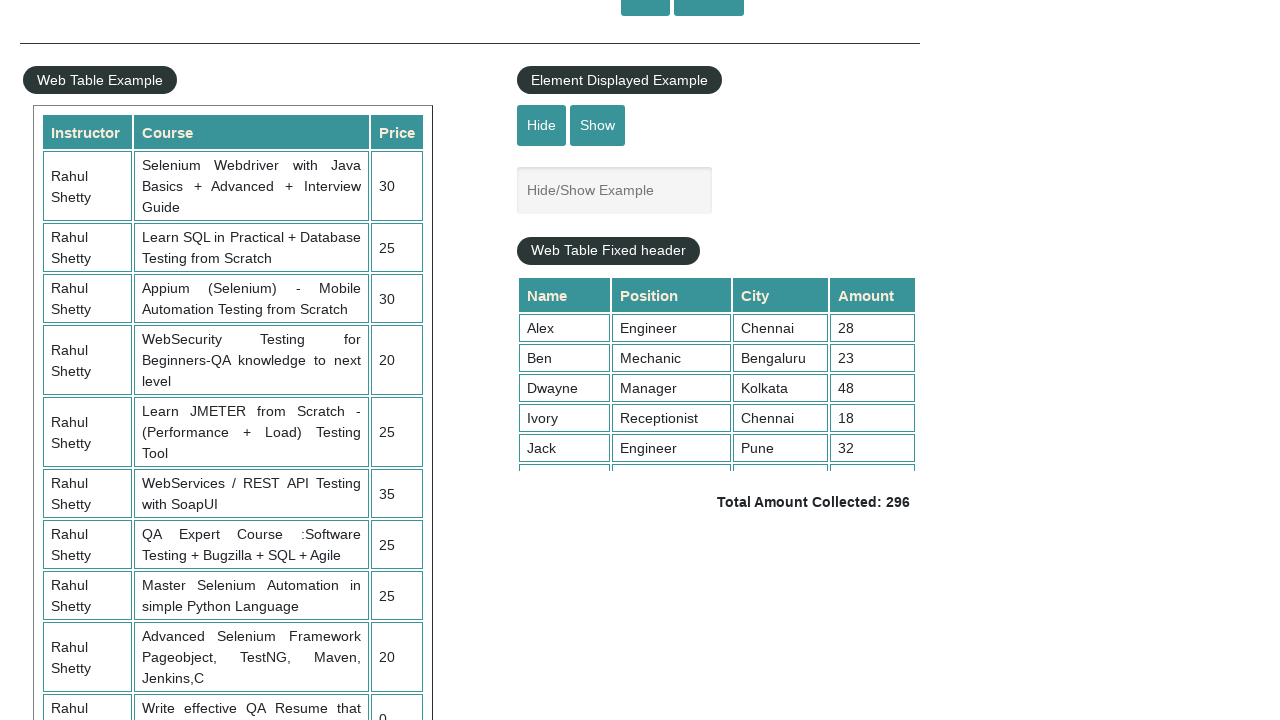

Retrieved cells from second data row - found 3 cells
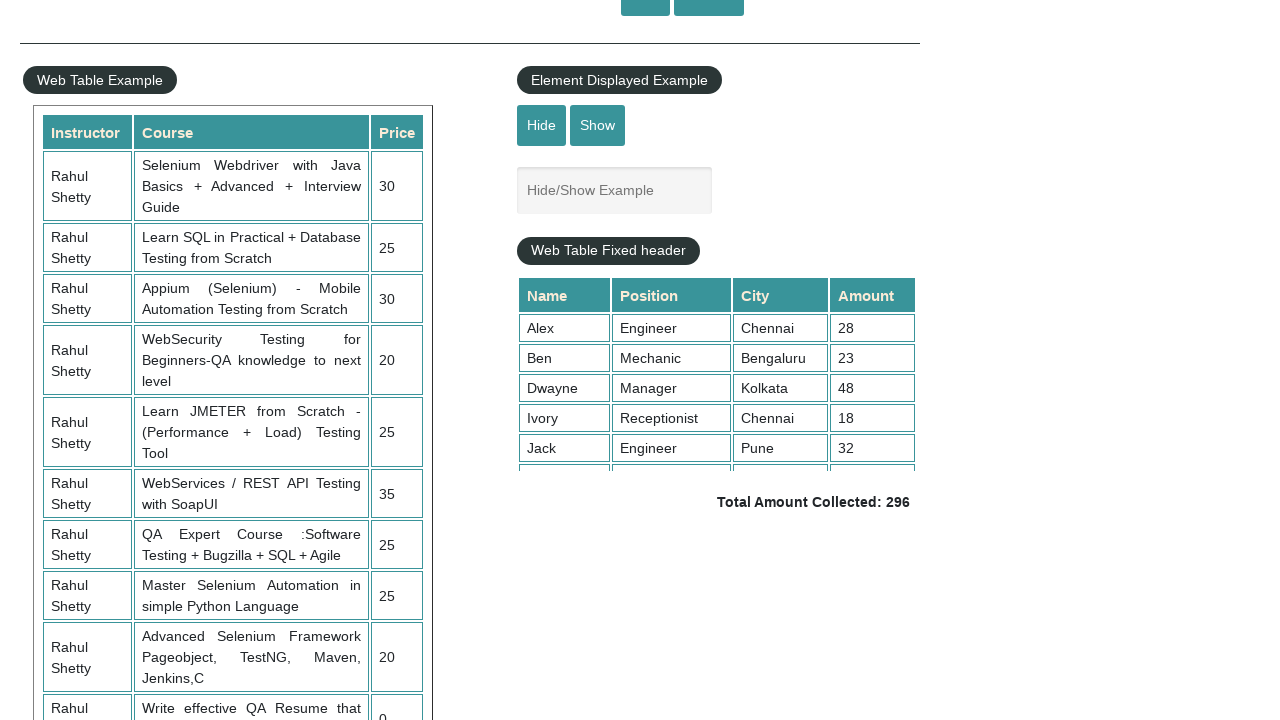

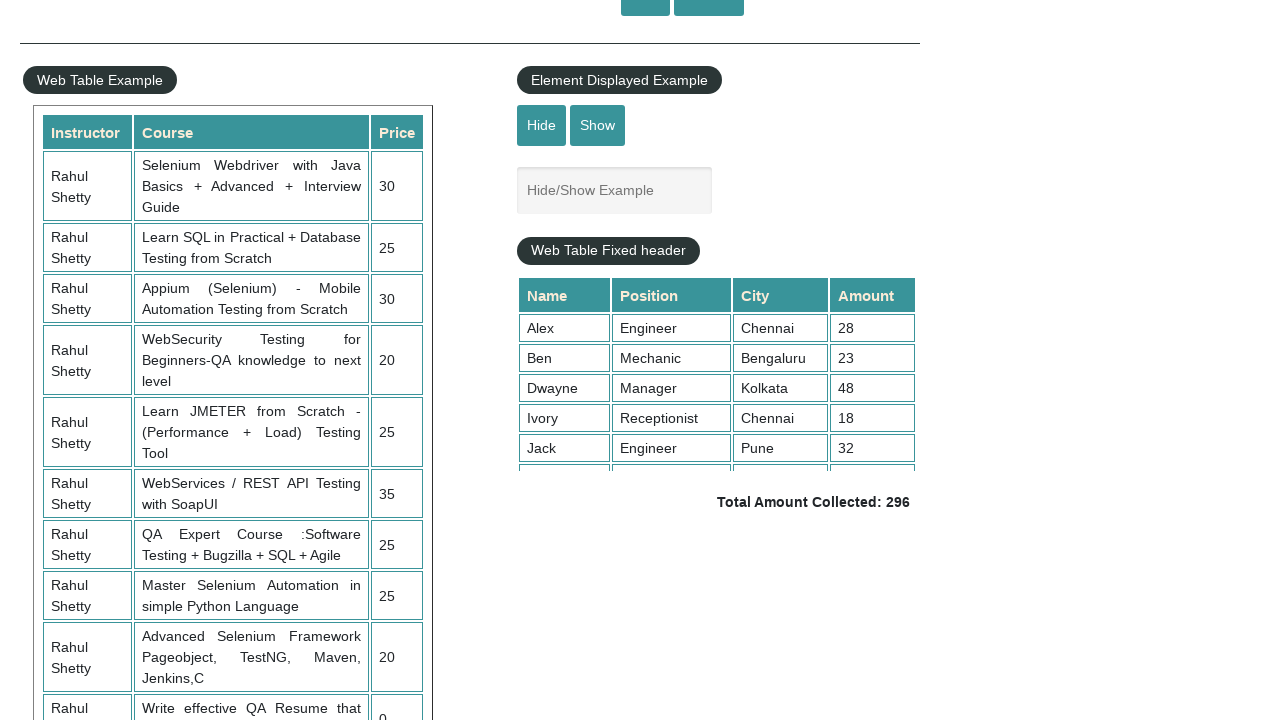